Tests JavaScript prompt alert handling by clicking a button to trigger a prompt, entering text into the prompt, and accepting it

Starting URL: https://v1.training-support.net/selenium/javascript-alerts

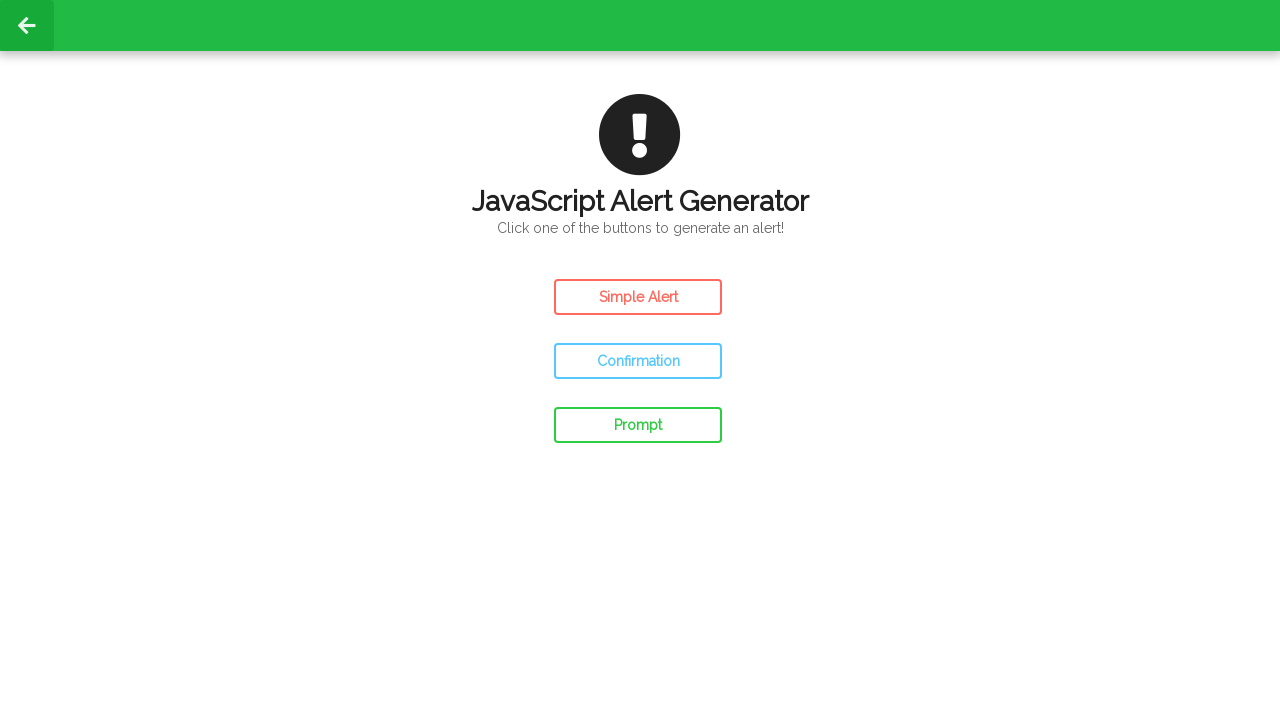

Clicked the prompt button to trigger JavaScript prompt alert at (638, 425) on #prompt
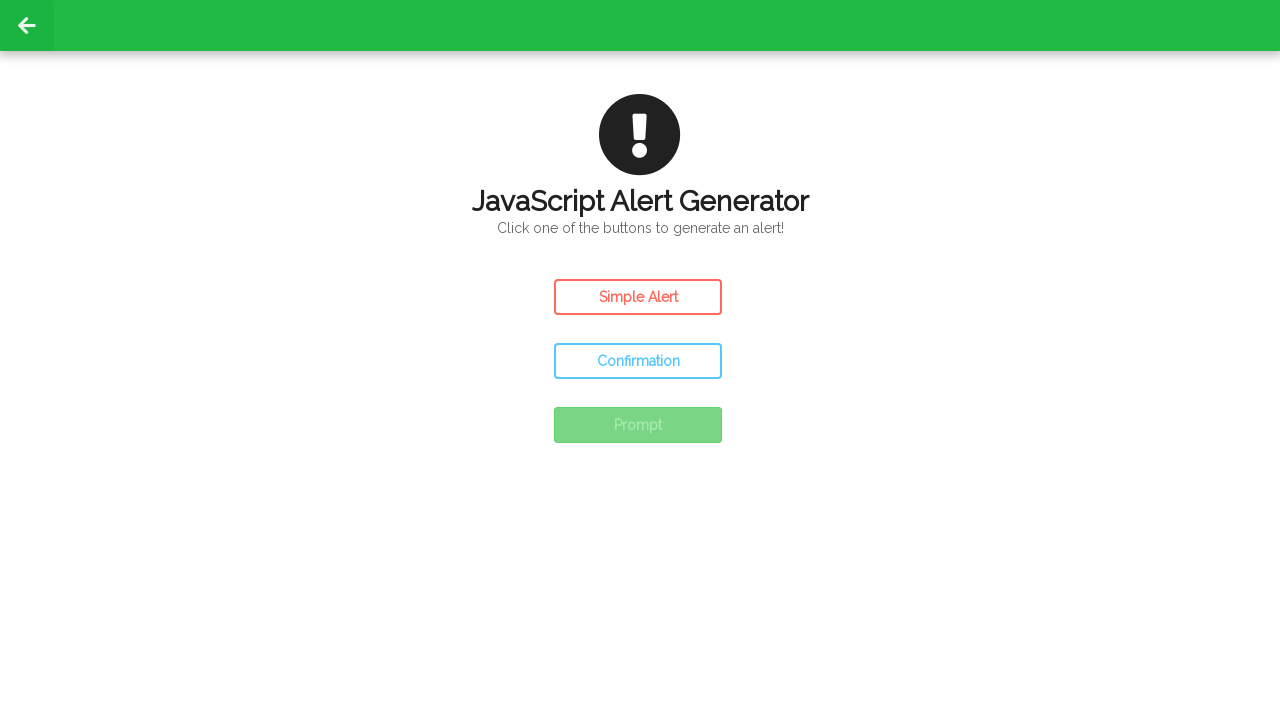

Set up dialog handler to accept prompt with text 'Awesome!'
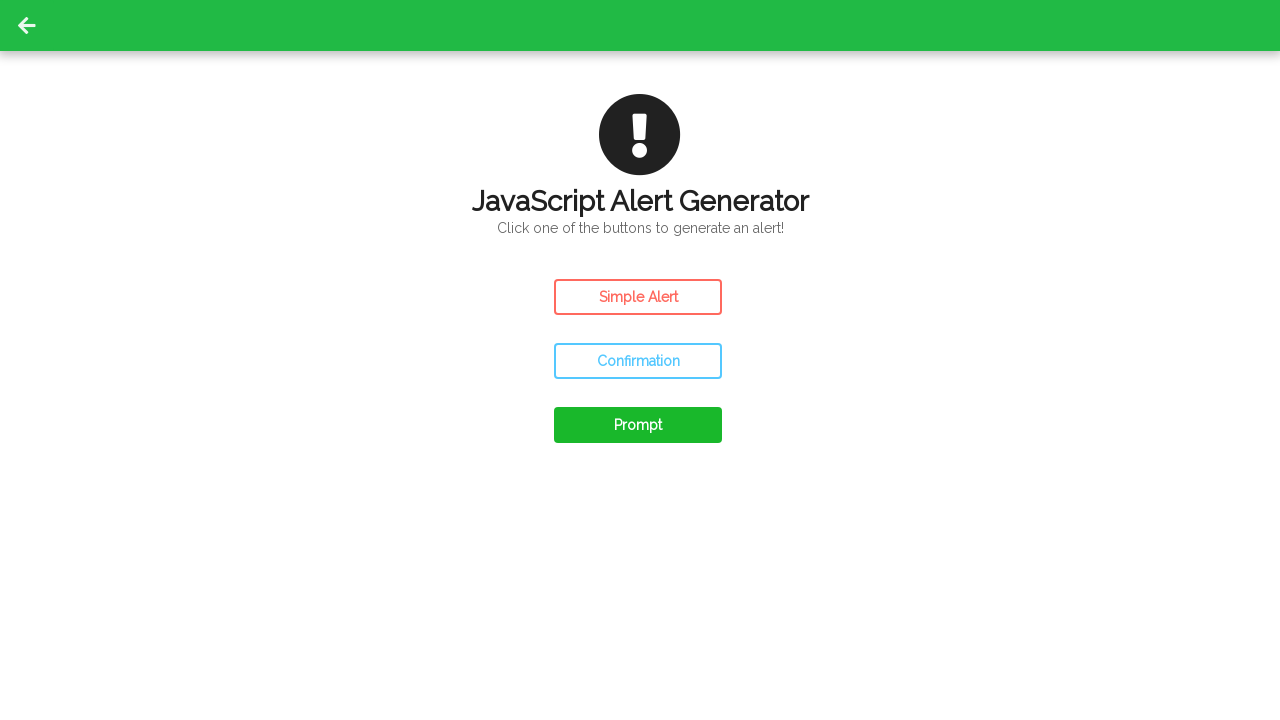

Clicked the prompt button again to trigger the dialog with handler active at (638, 425) on #prompt
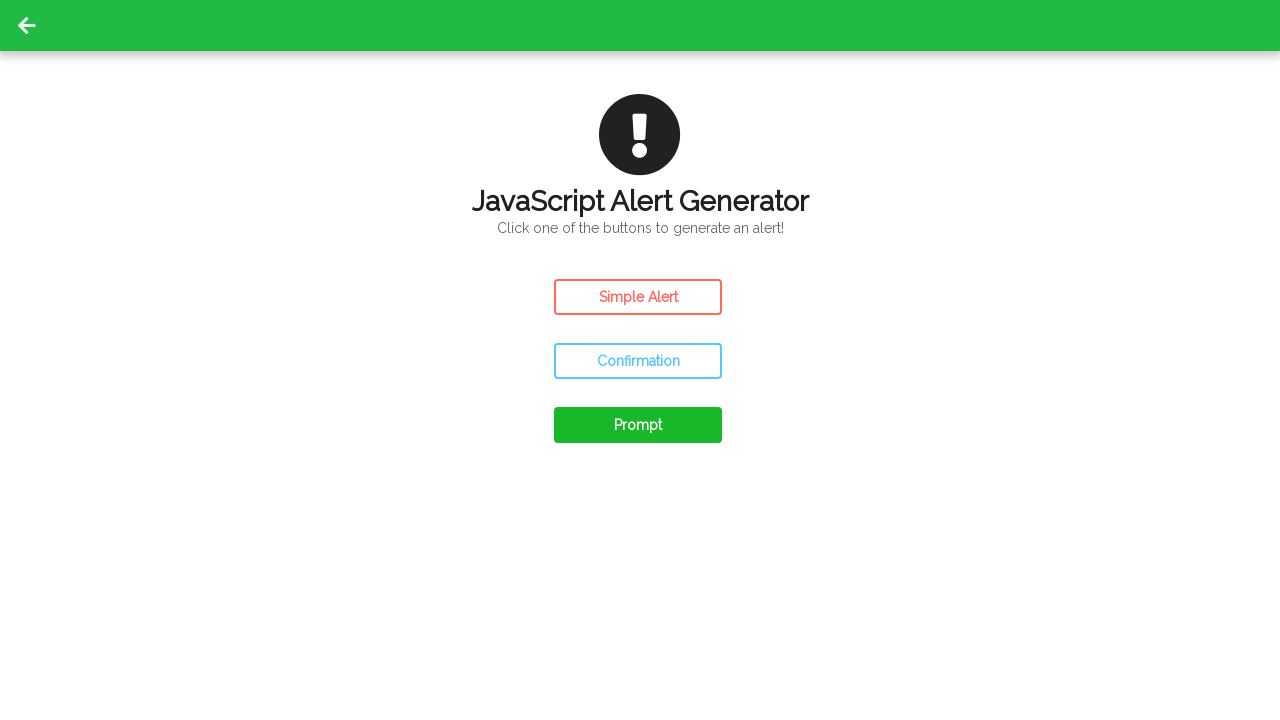

Waited 1 second for the prompt result to be displayed
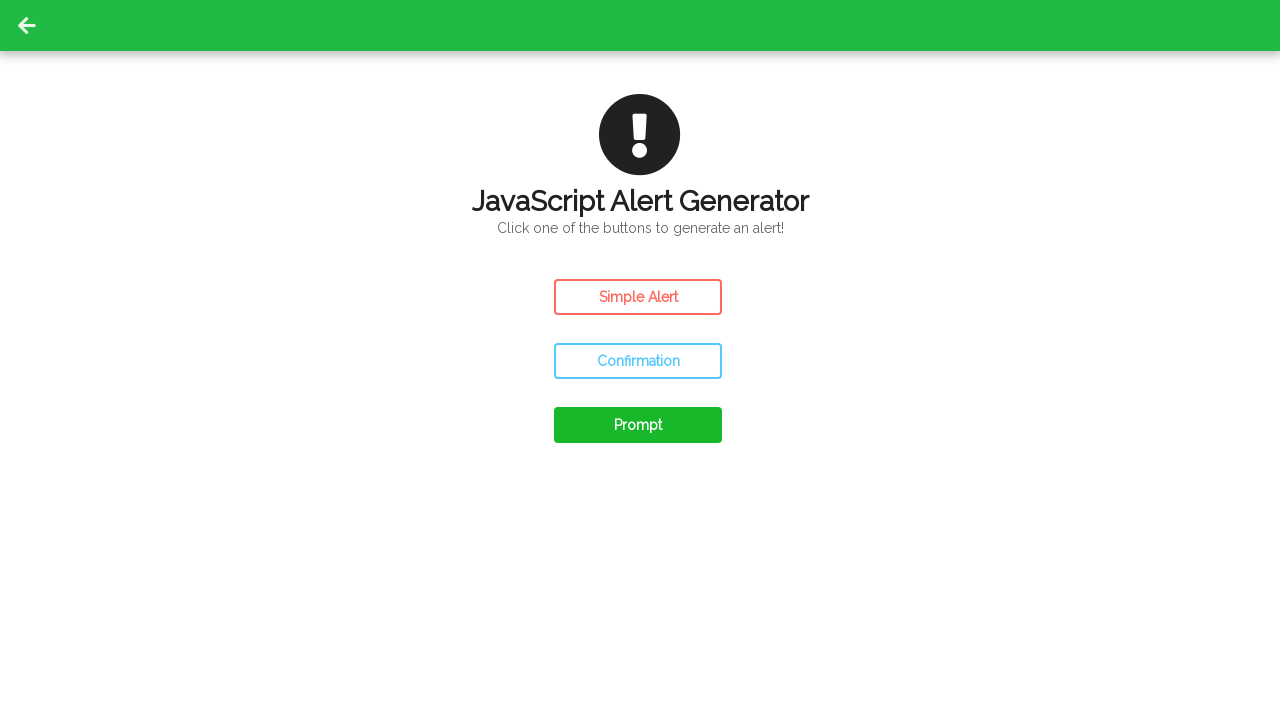

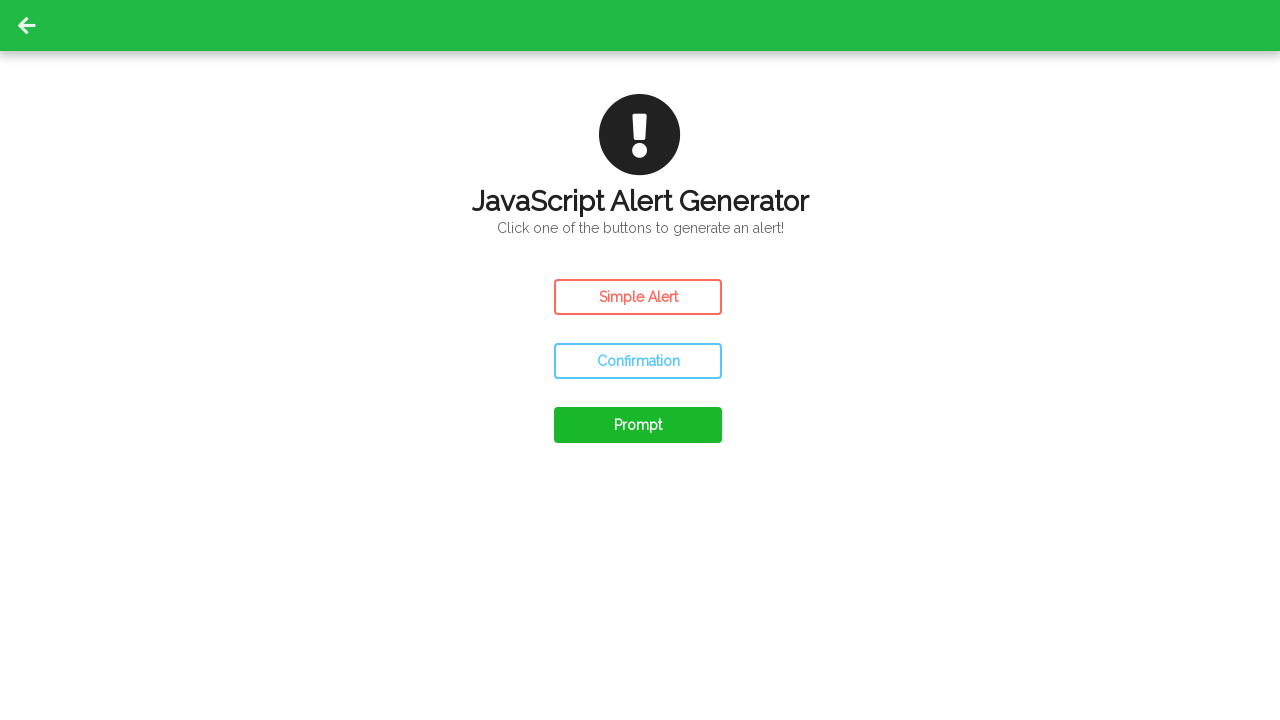